Tests HTML5 drag and drop functionality by dragging a hamburger menu item onto a plate area and verifying it appears there

Starting URL: https://kitchen.applitools.com/ingredients/drag-and-drop

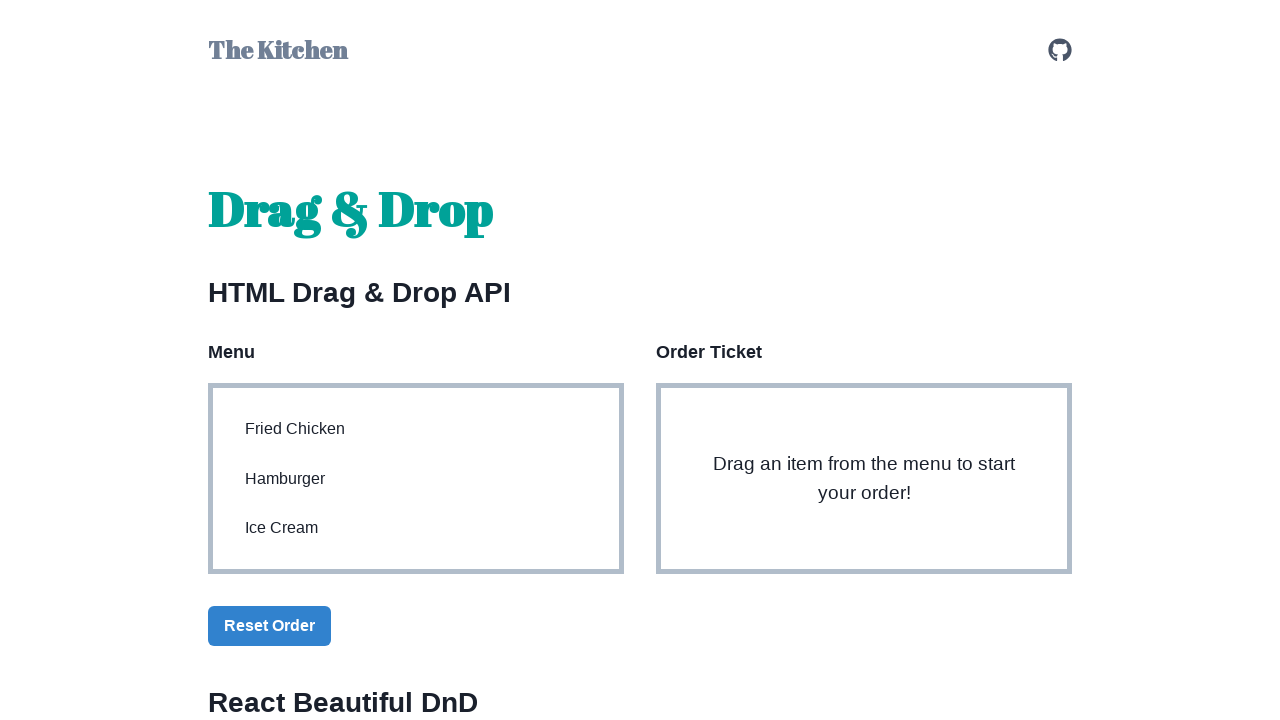

Located hamburger menu item element
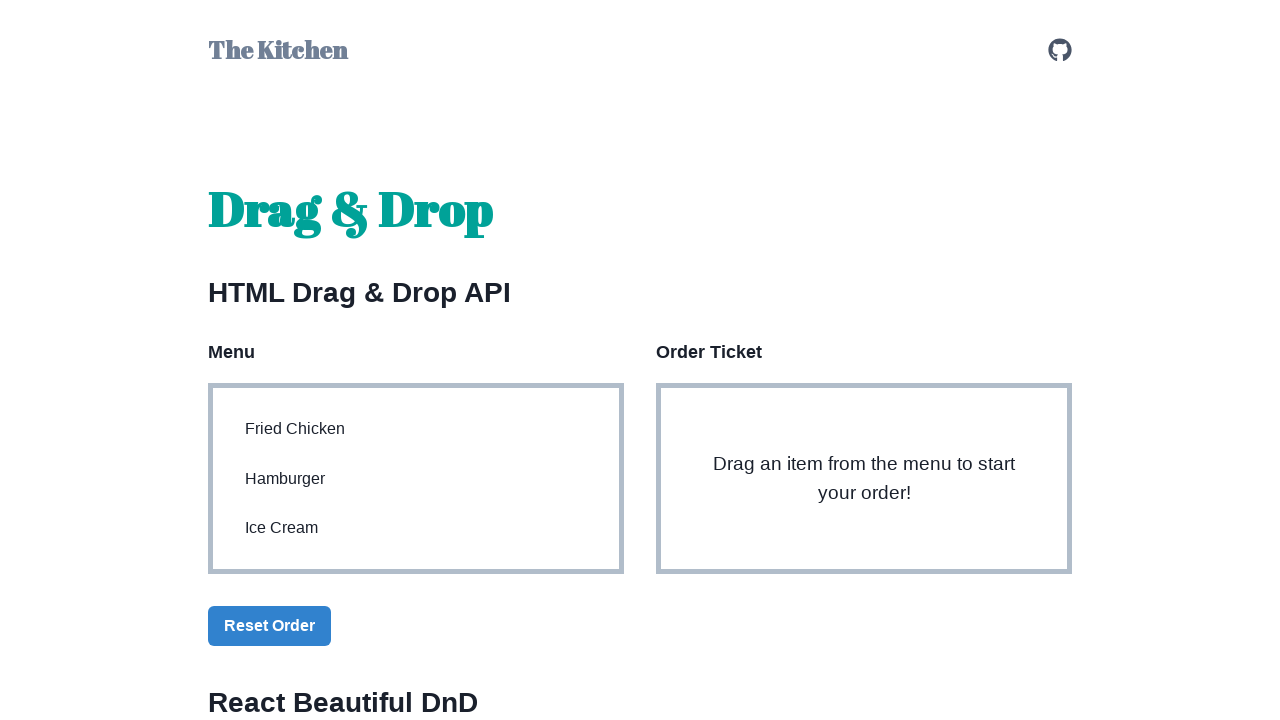

Located plate area target element
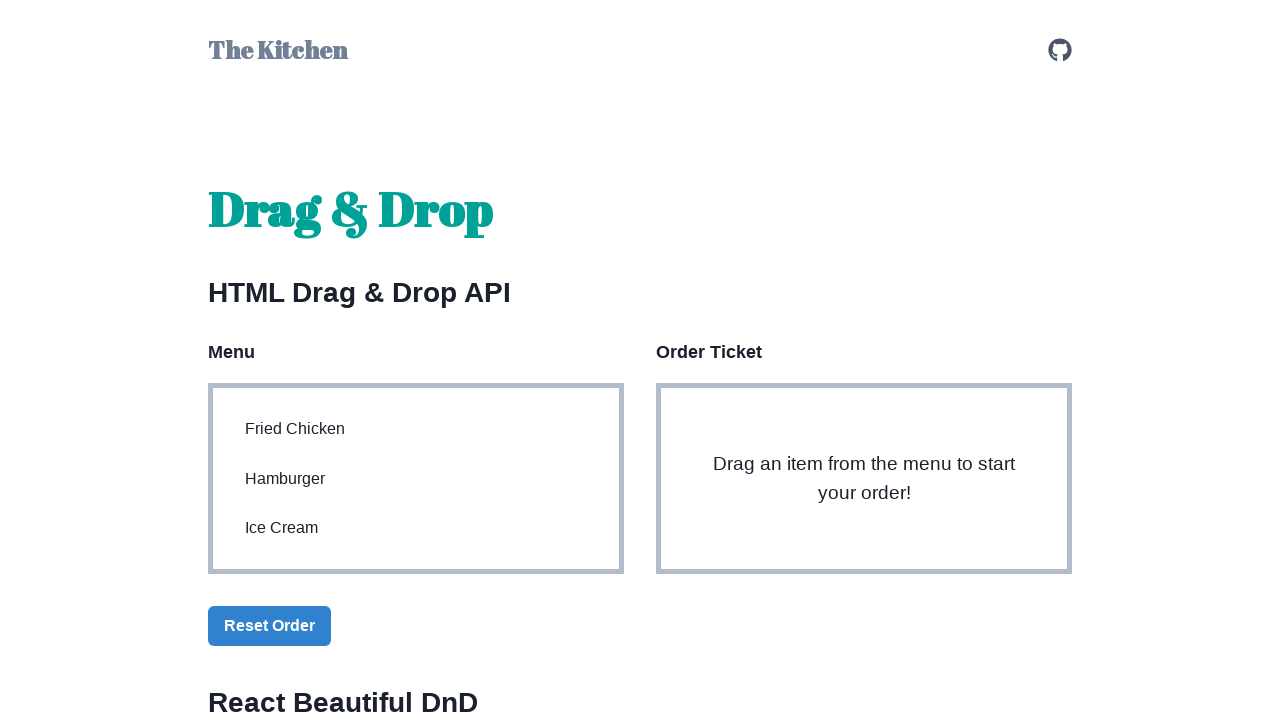

Dragged hamburger item onto plate area at (864, 479)
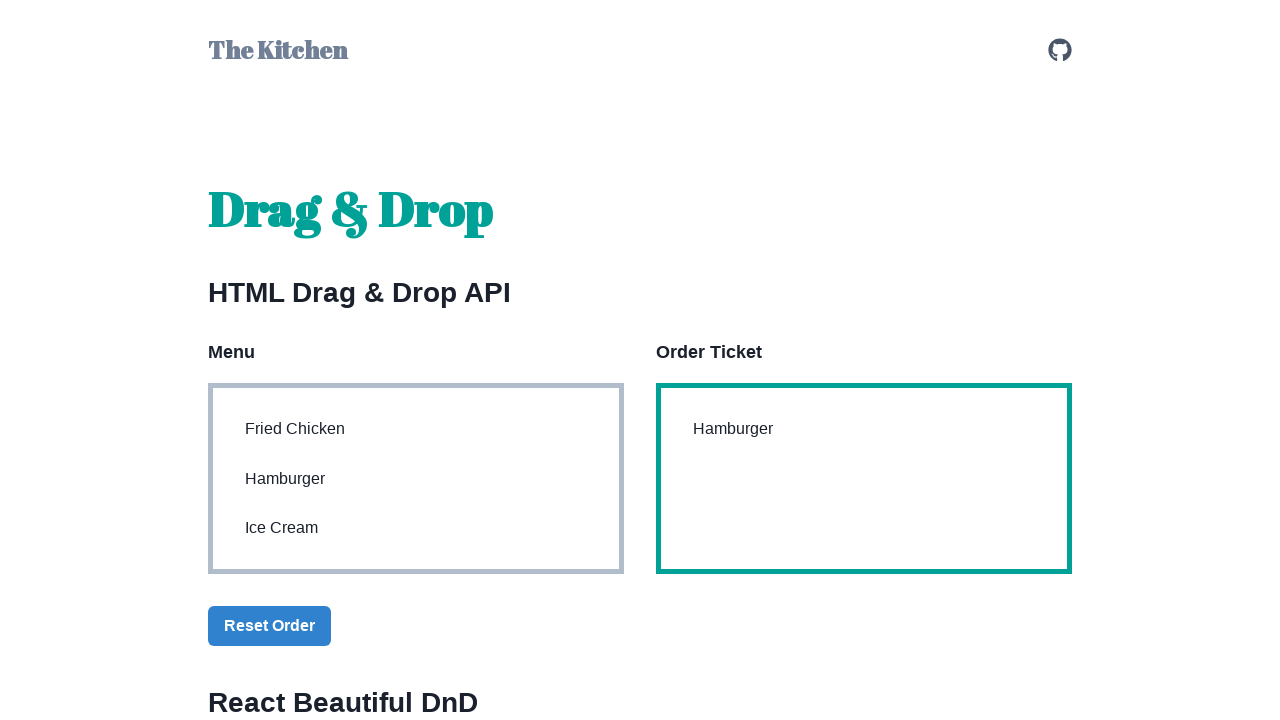

Waited for plate items element to be visible
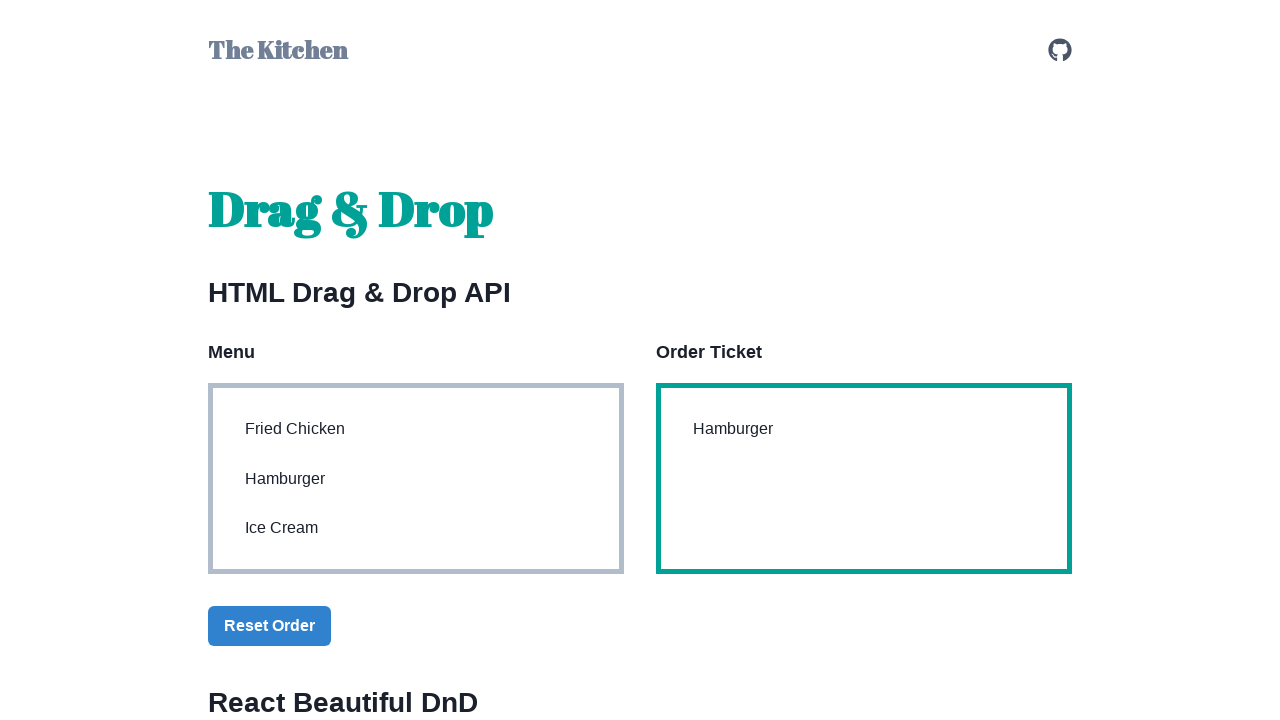

Verified hamburger text appears in plate items
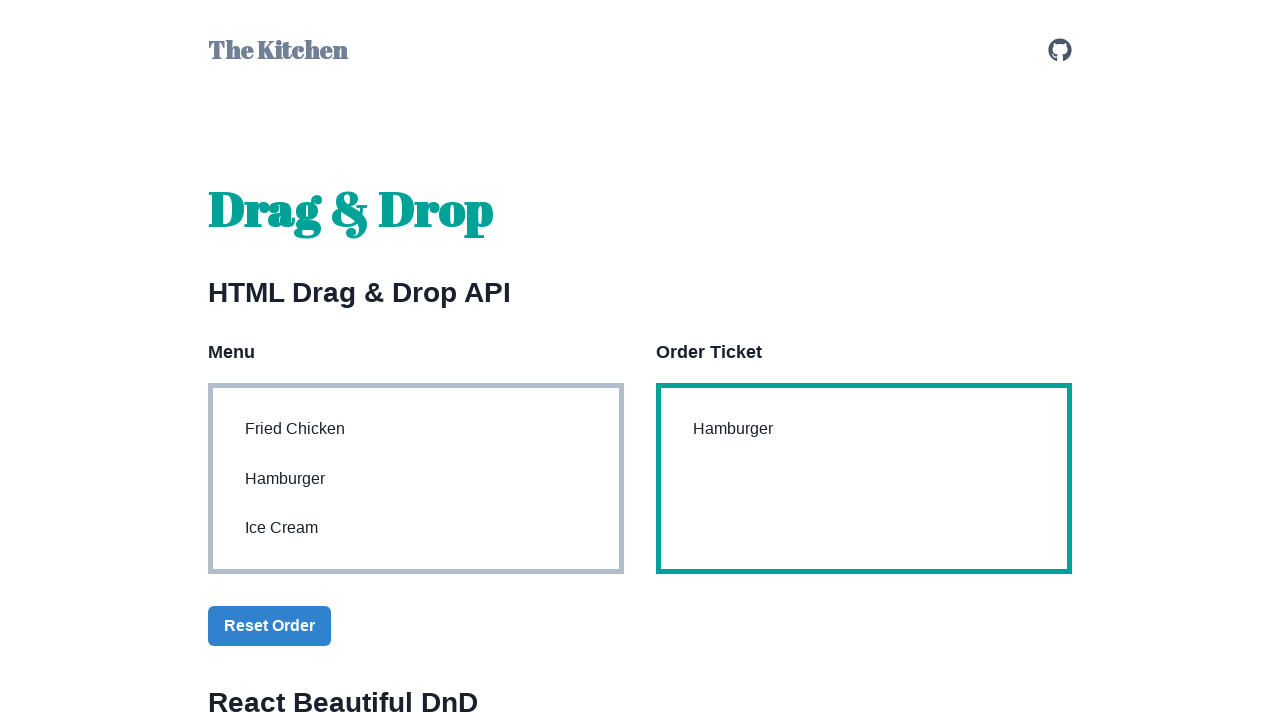

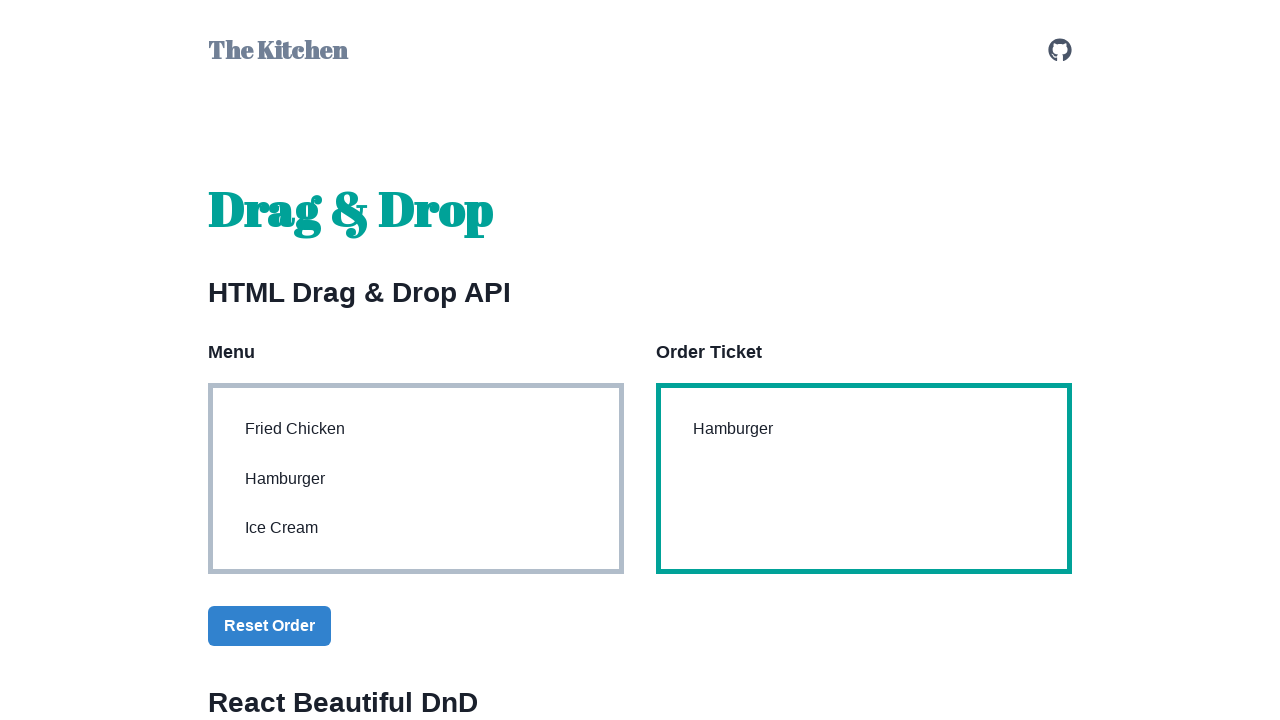